Tests three different button click types on DemoQA: a simple left click, a right-click (context click), and a double-click, verifying that each click action triggers the appropriate message.

Starting URL: https://demoqa.com/buttons

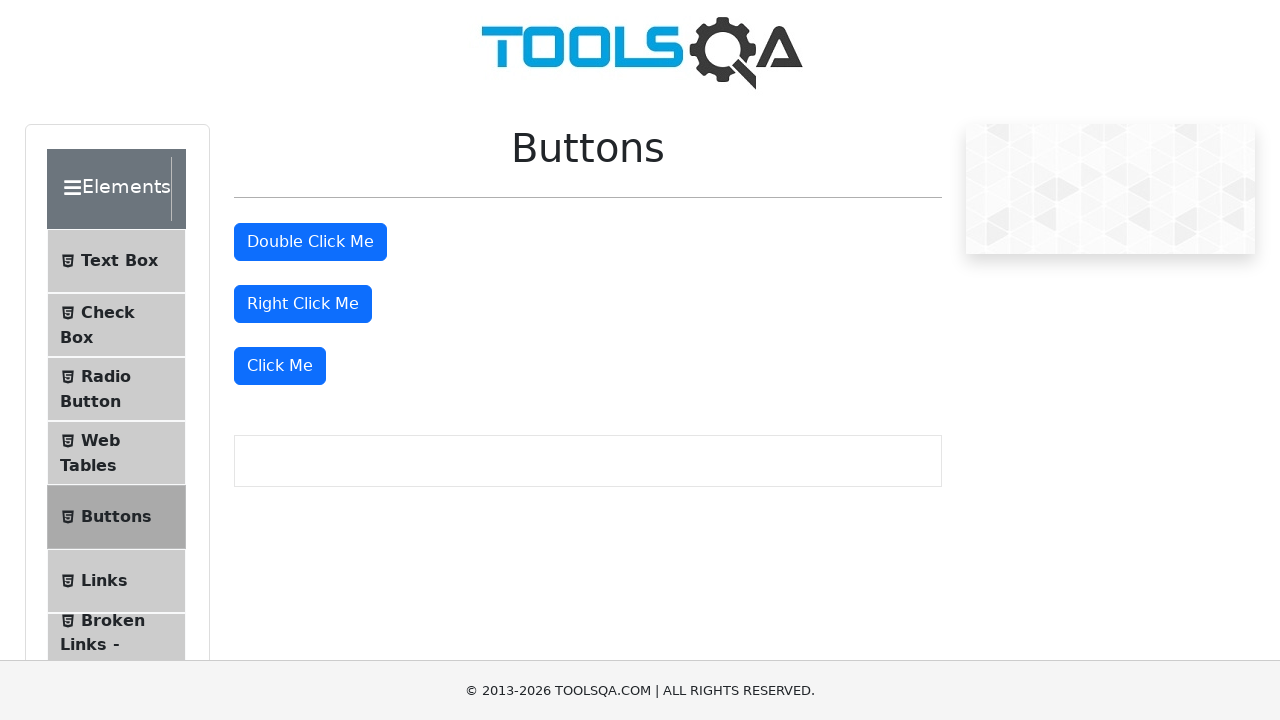

Performed simple left click on 'Click Me' button at (280, 366) on xpath=//button[normalize-space()='Click Me']
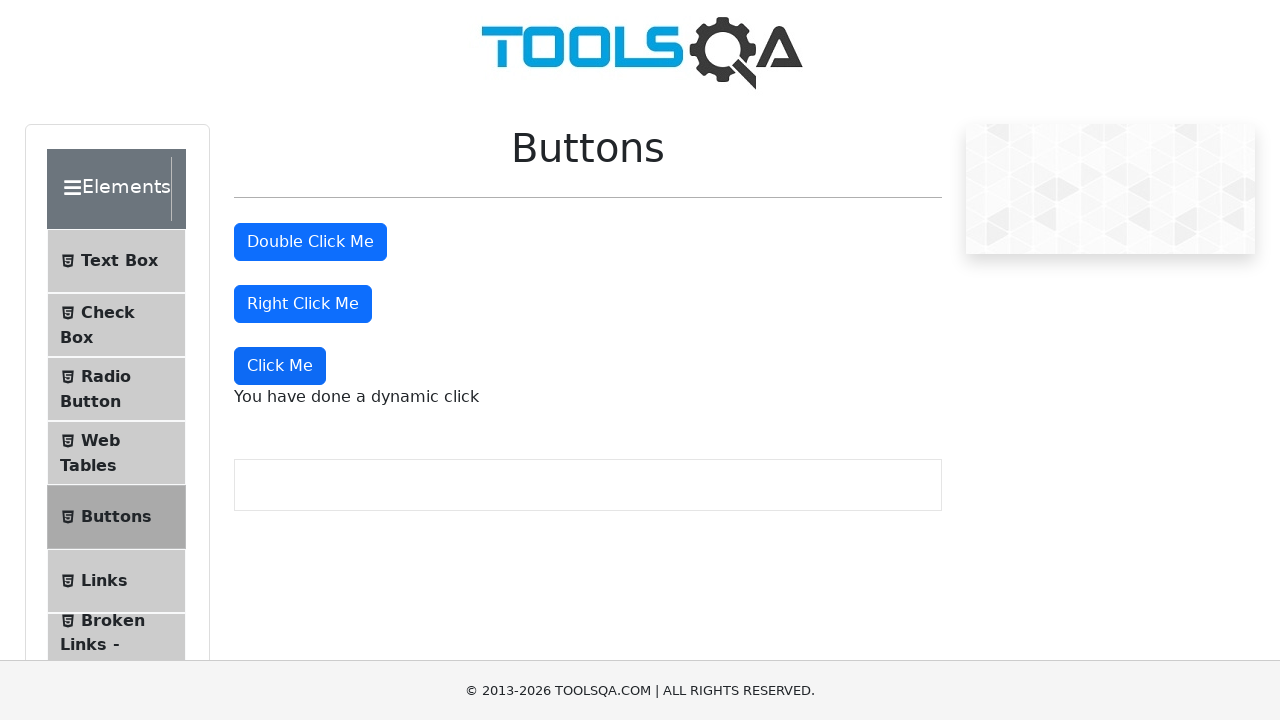

Waited for dynamic click message to appear
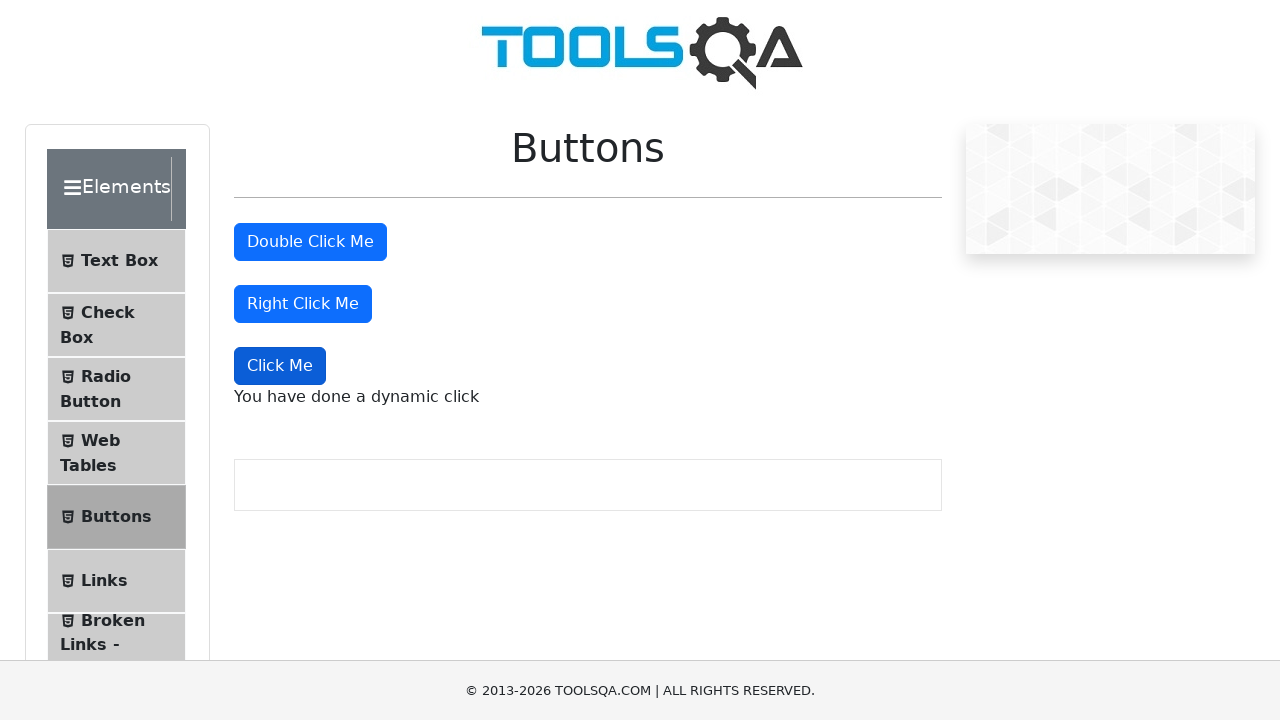

Performed right-click (context click) on right-click button at (303, 304) on #rightClickBtn
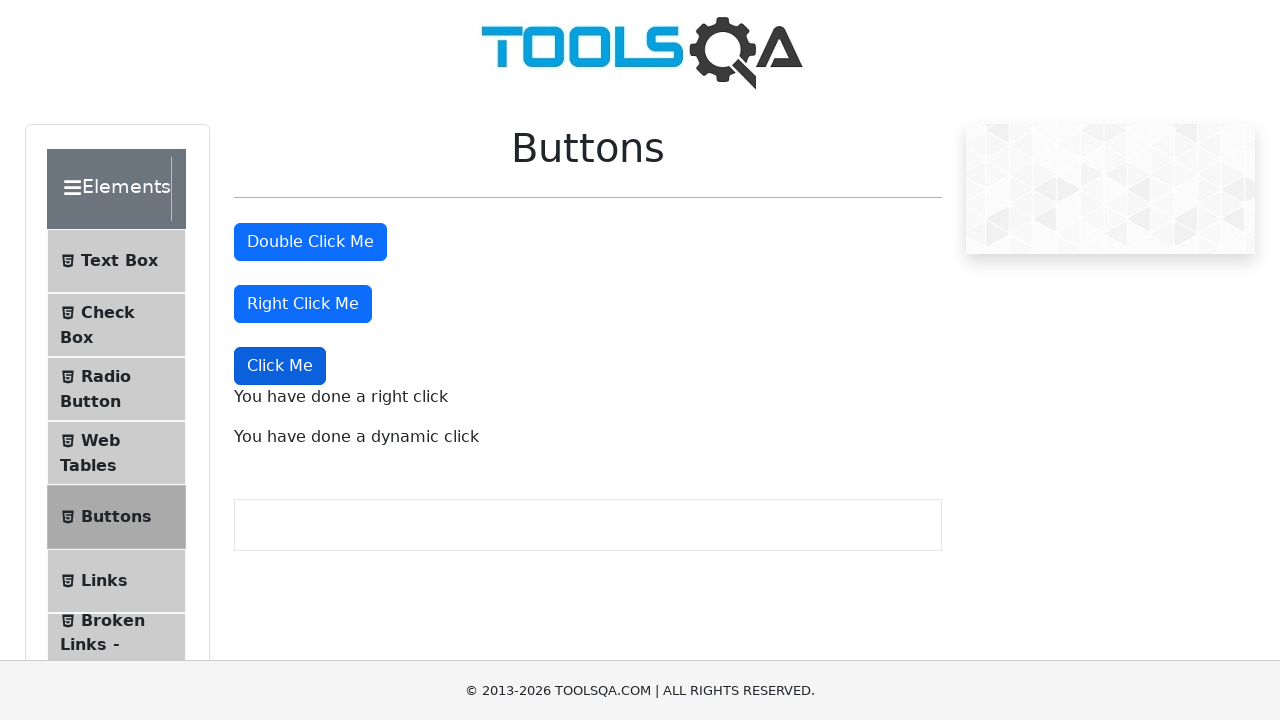

Waited for right-click message to appear
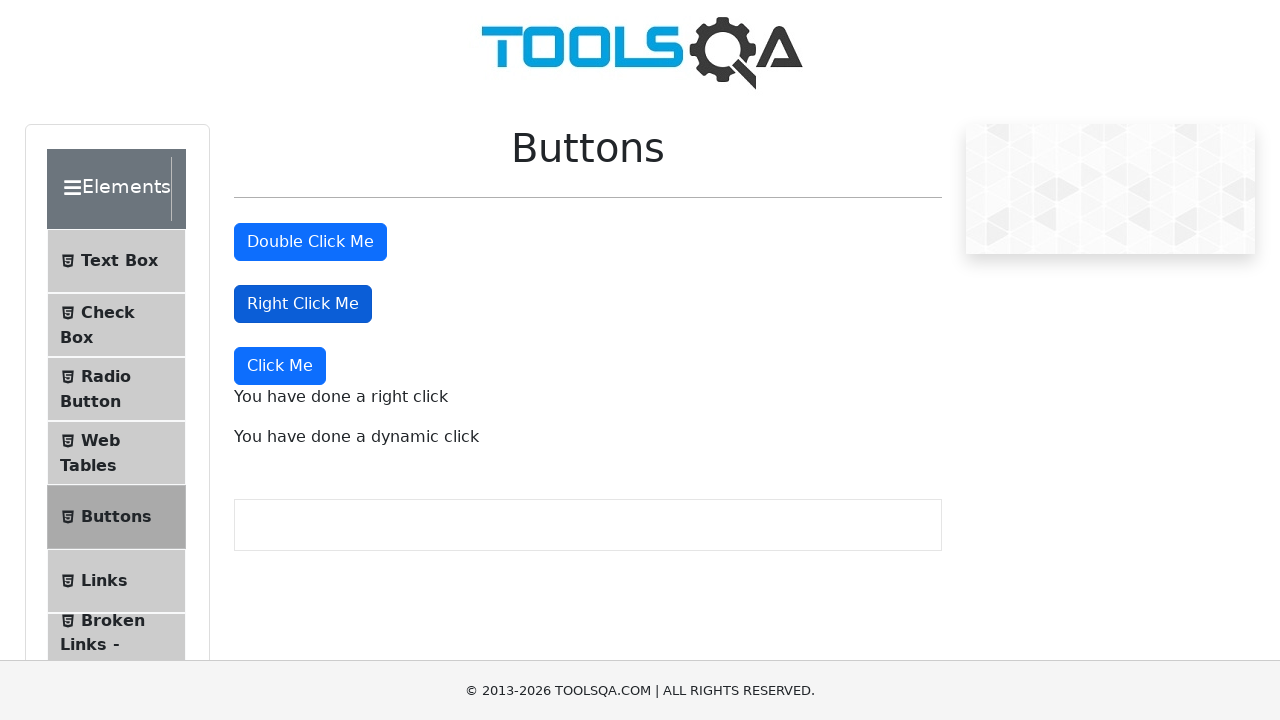

Performed double-click on double-click button at (310, 242) on #doubleClickBtn
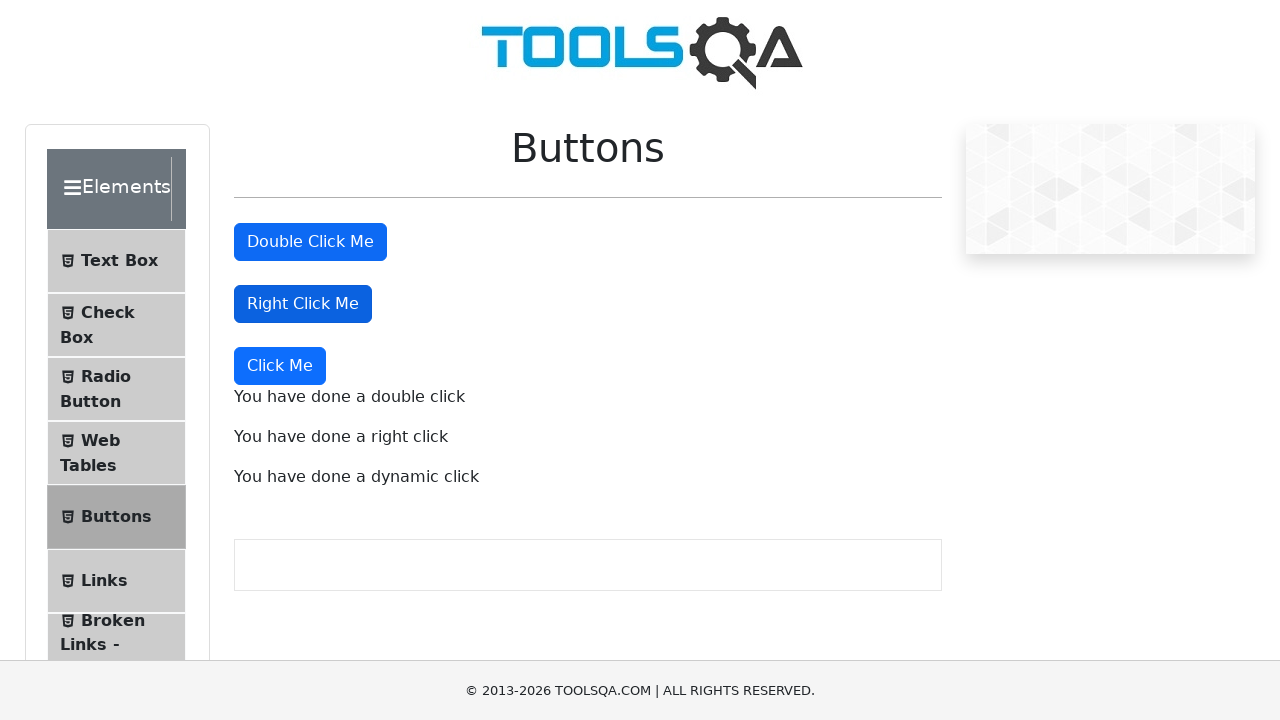

Waited for double-click message to appear
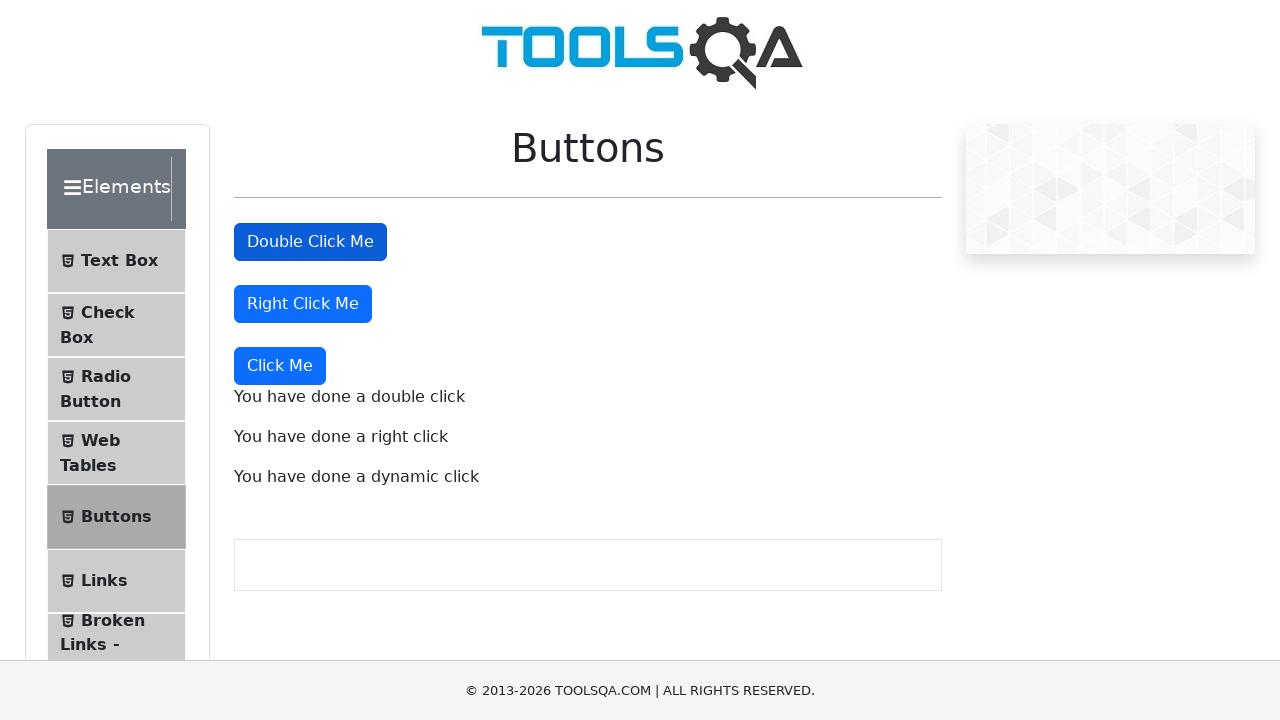

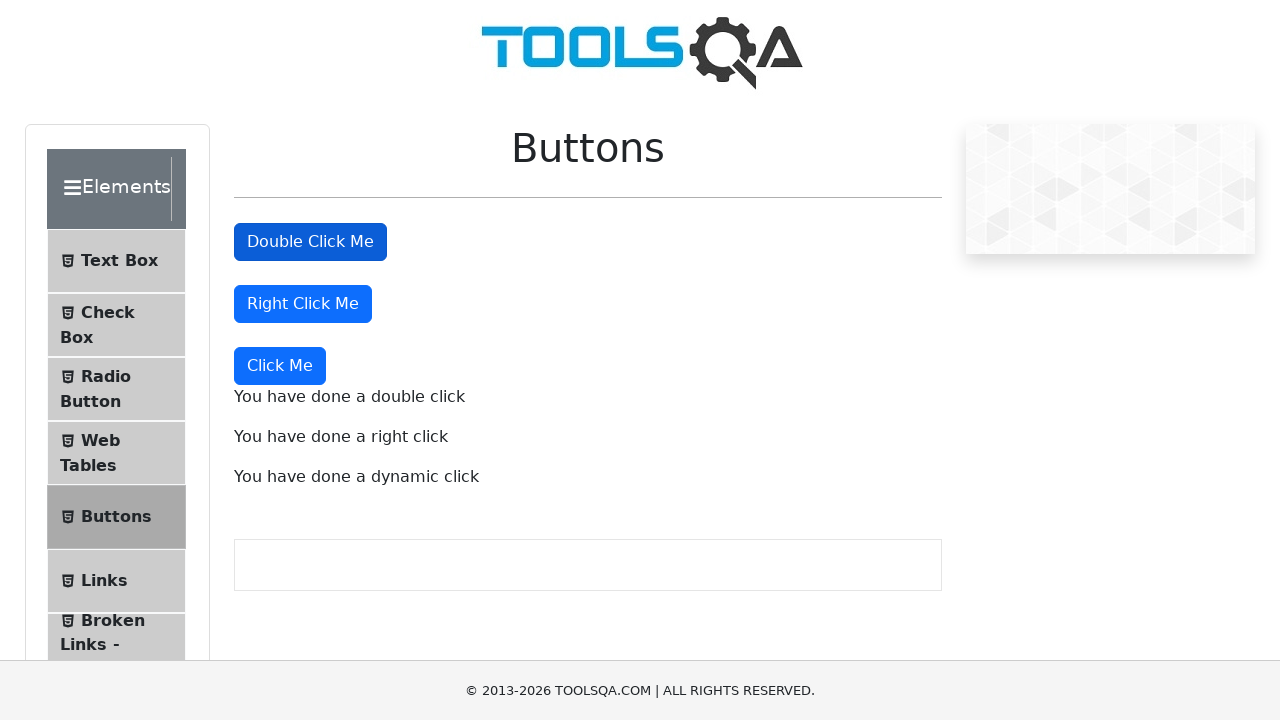